Adds multiple vegetable items to cart, applies a promo code, and verifies the promo code message

Starting URL: https://rahulshettyacademy.com/seleniumPractise/

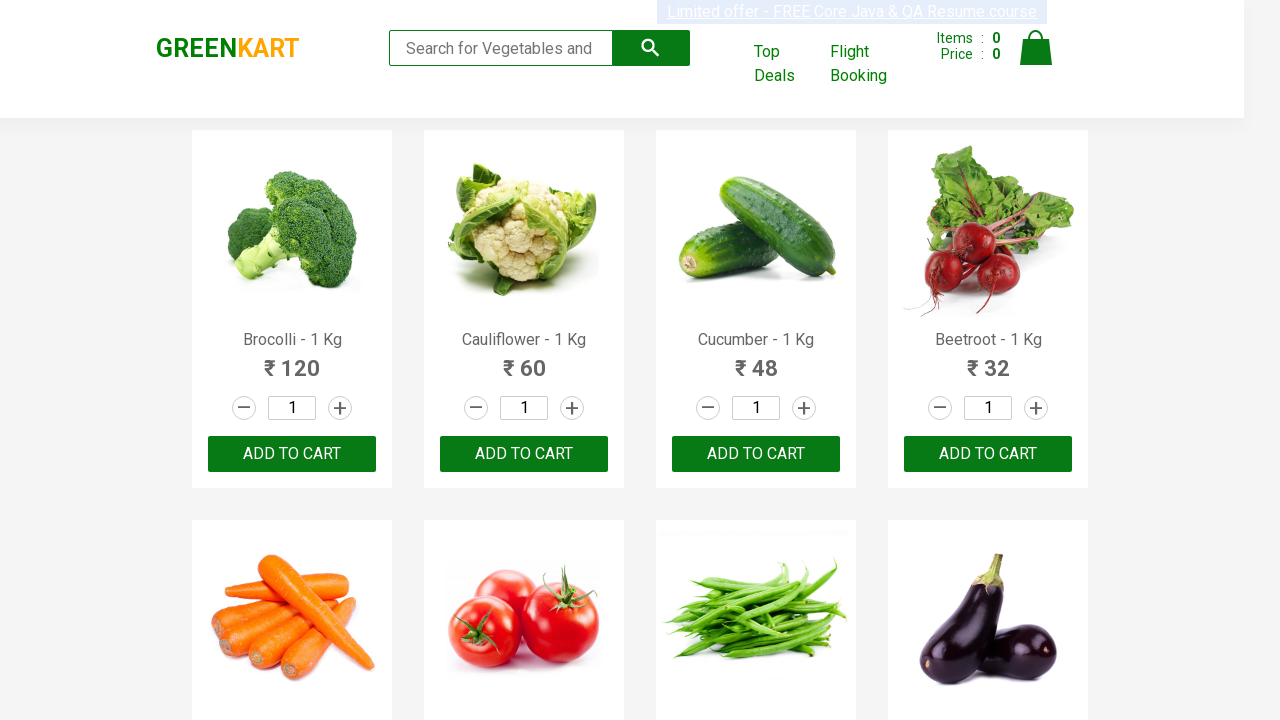

Retrieved all product names from the page
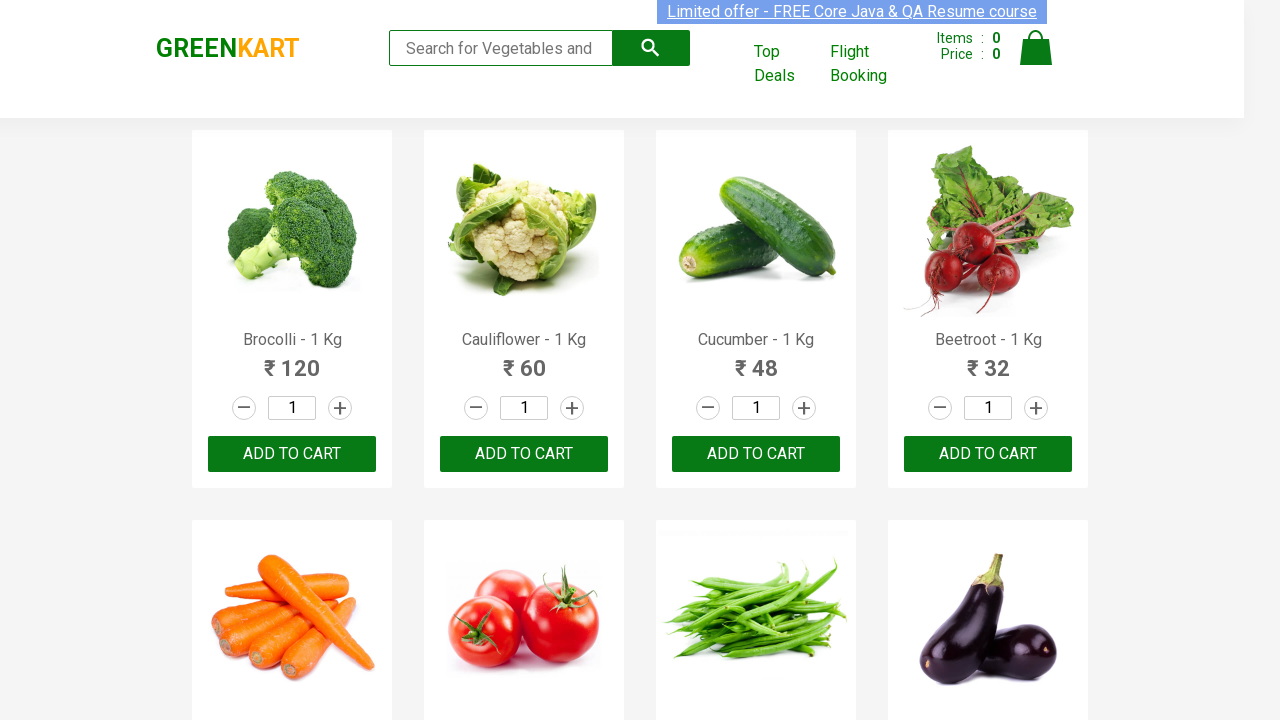

Added Mushroom to cart at (524, 360) on xpath=//div[@class='product-action']//button >> nth=9
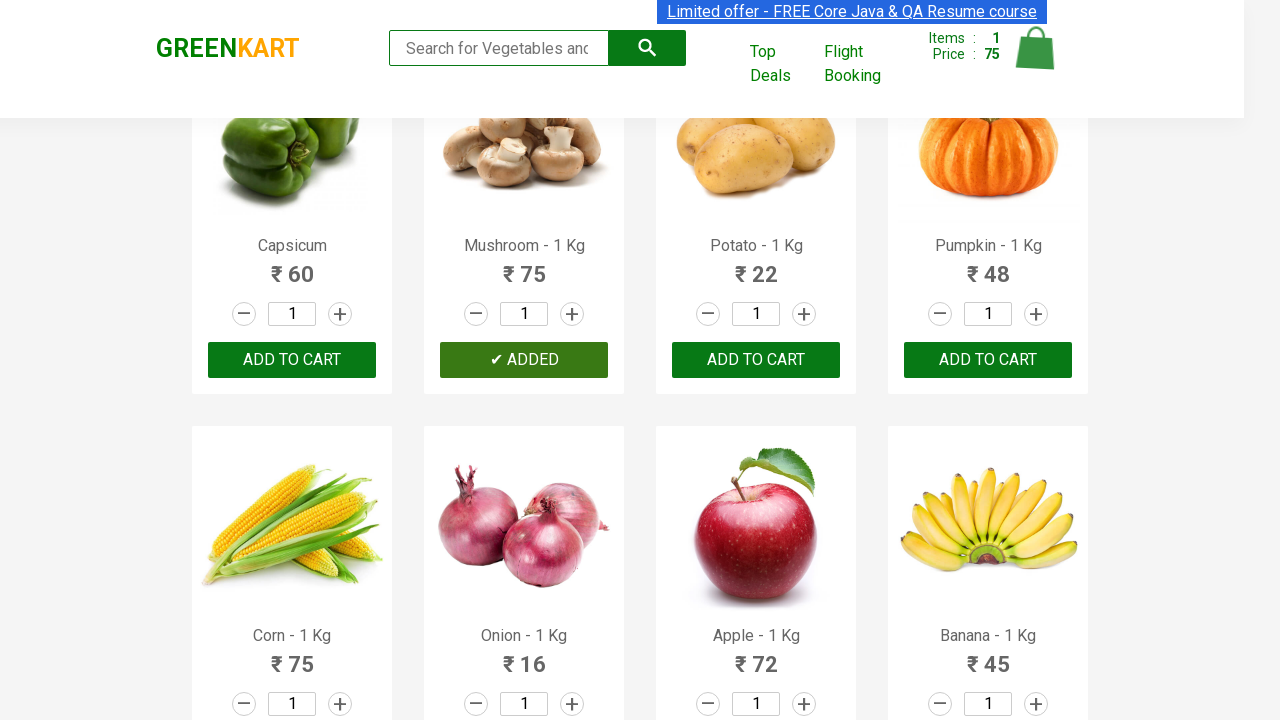

Added Potato to cart at (756, 360) on xpath=//div[@class='product-action']//button >> nth=10
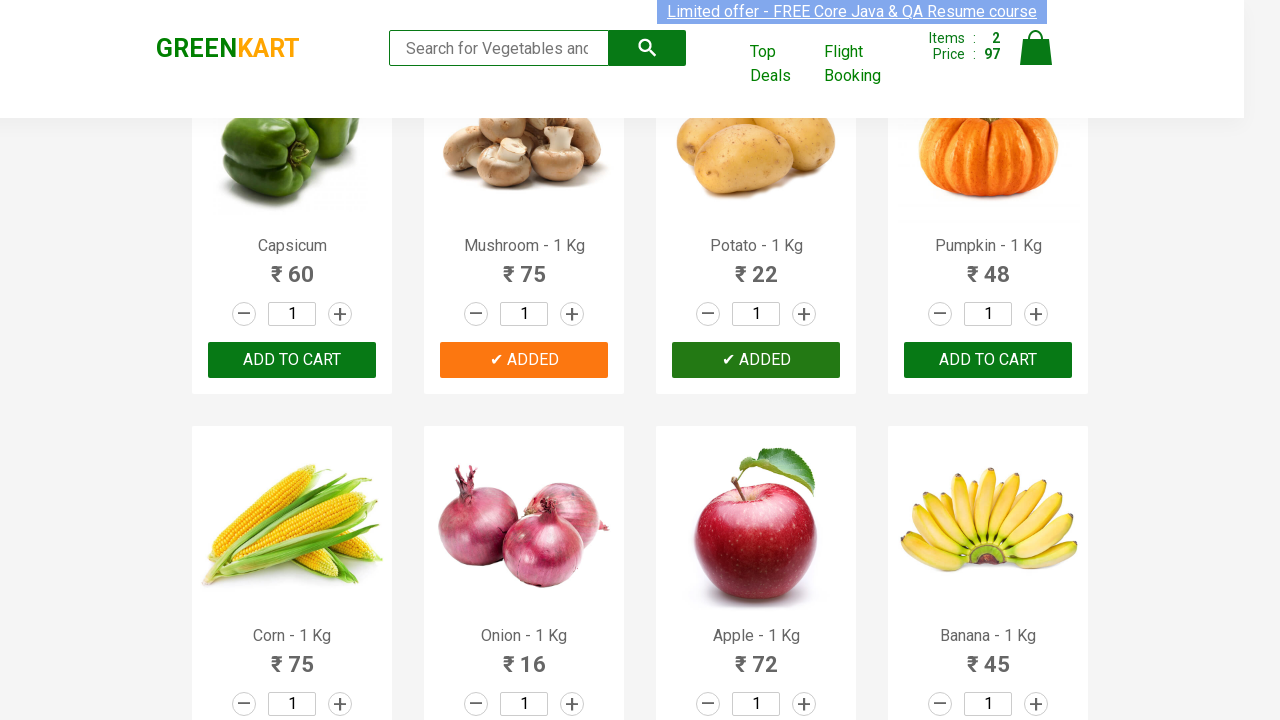

Added Pumpkin to cart at (988, 360) on xpath=//div[@class='product-action']//button >> nth=11
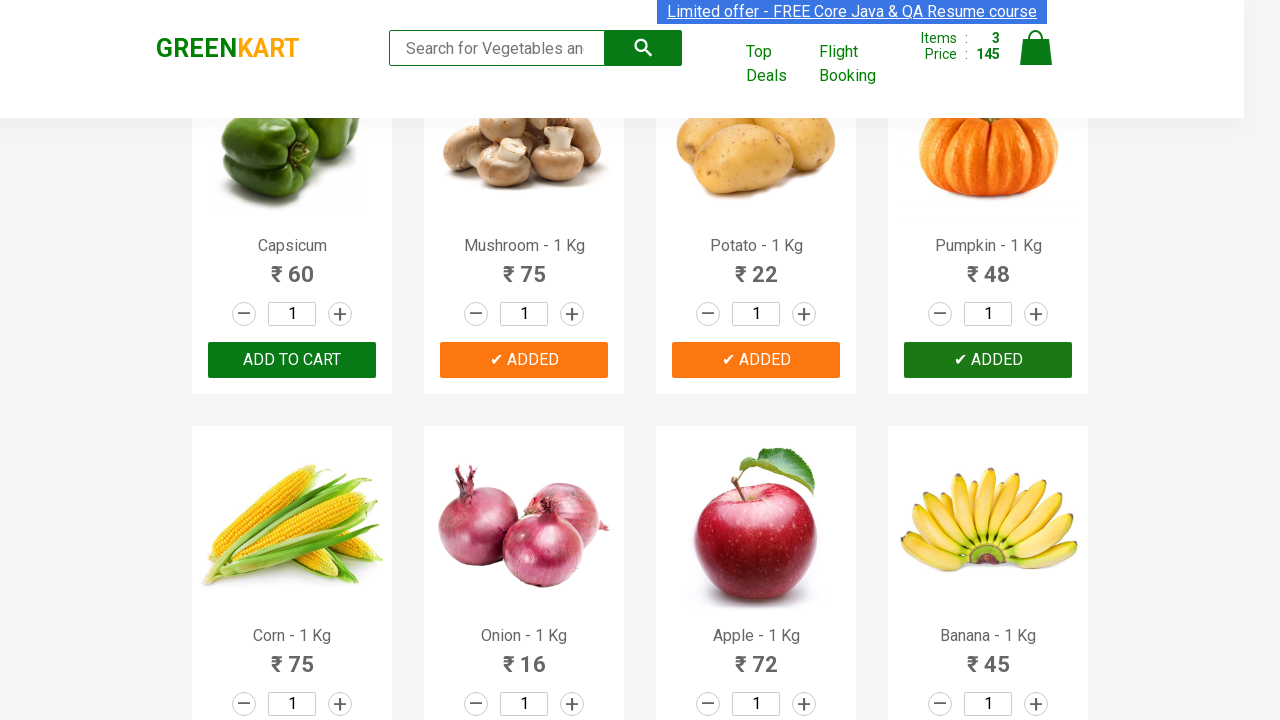

Clicked on cart icon to view cart at (1036, 48) on img[alt='Cart']
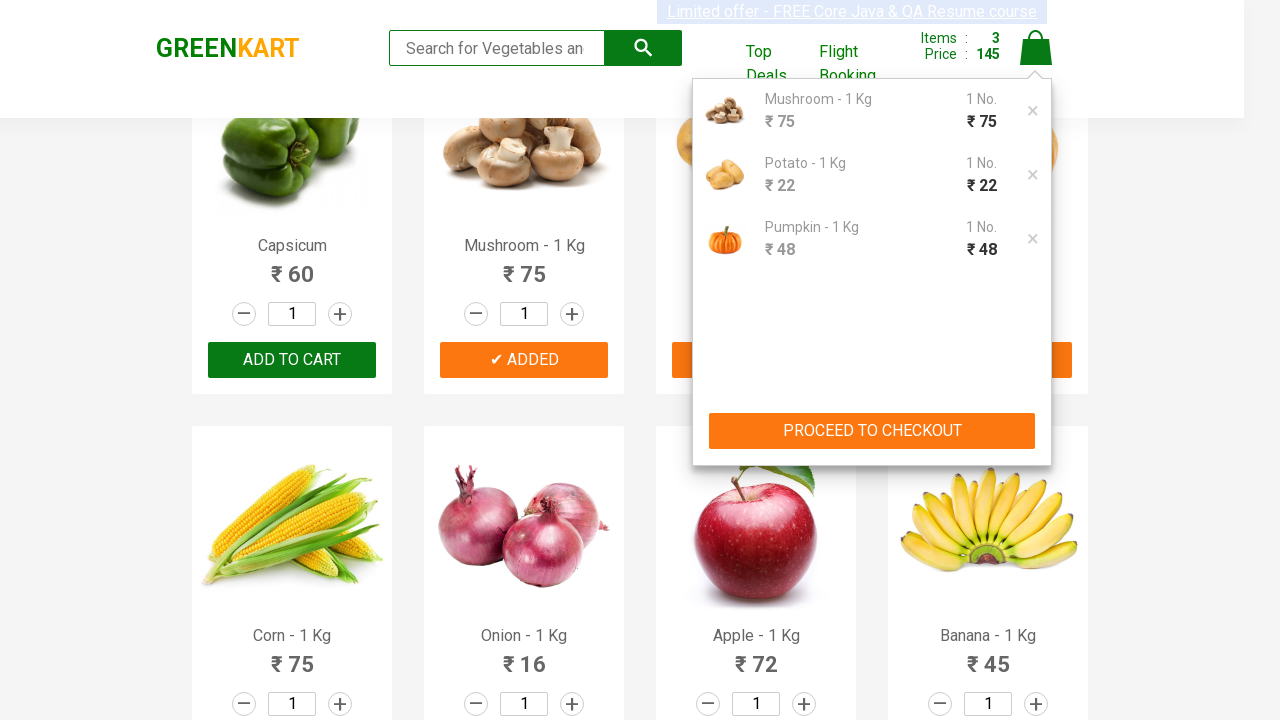

Clicked proceed to checkout button at (872, 431) on button[type='button']
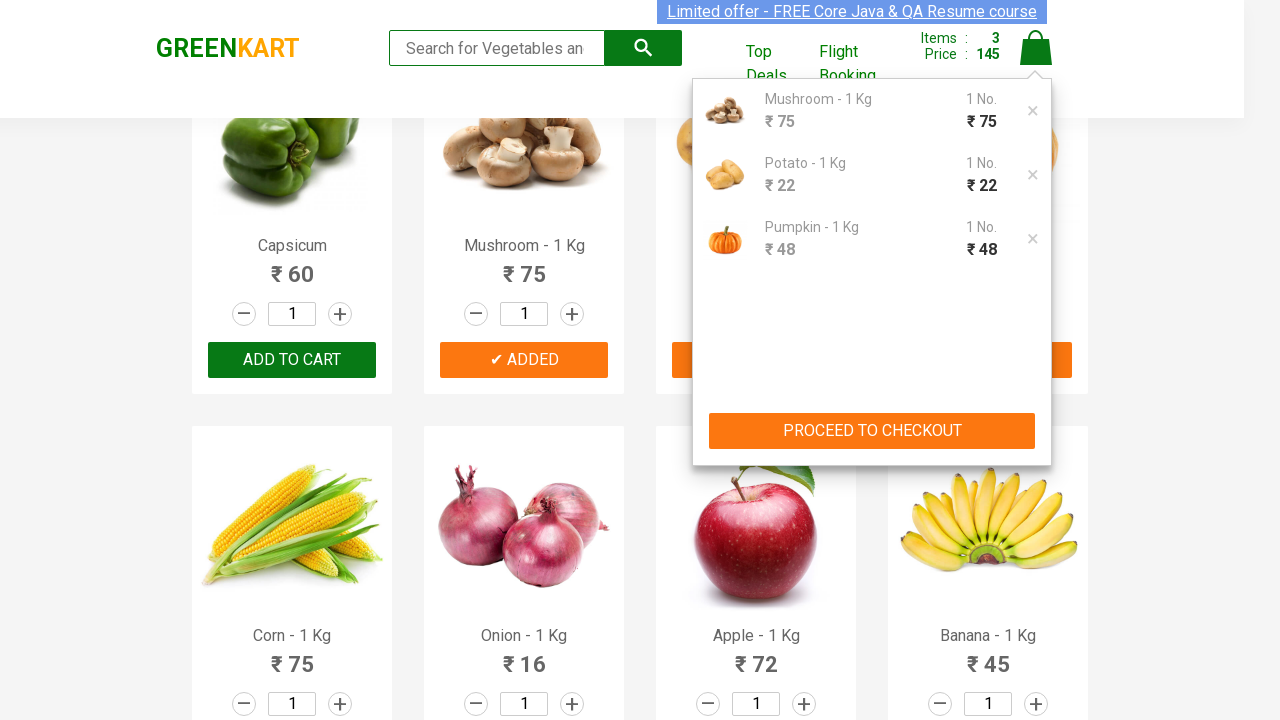

Promo code input field loaded
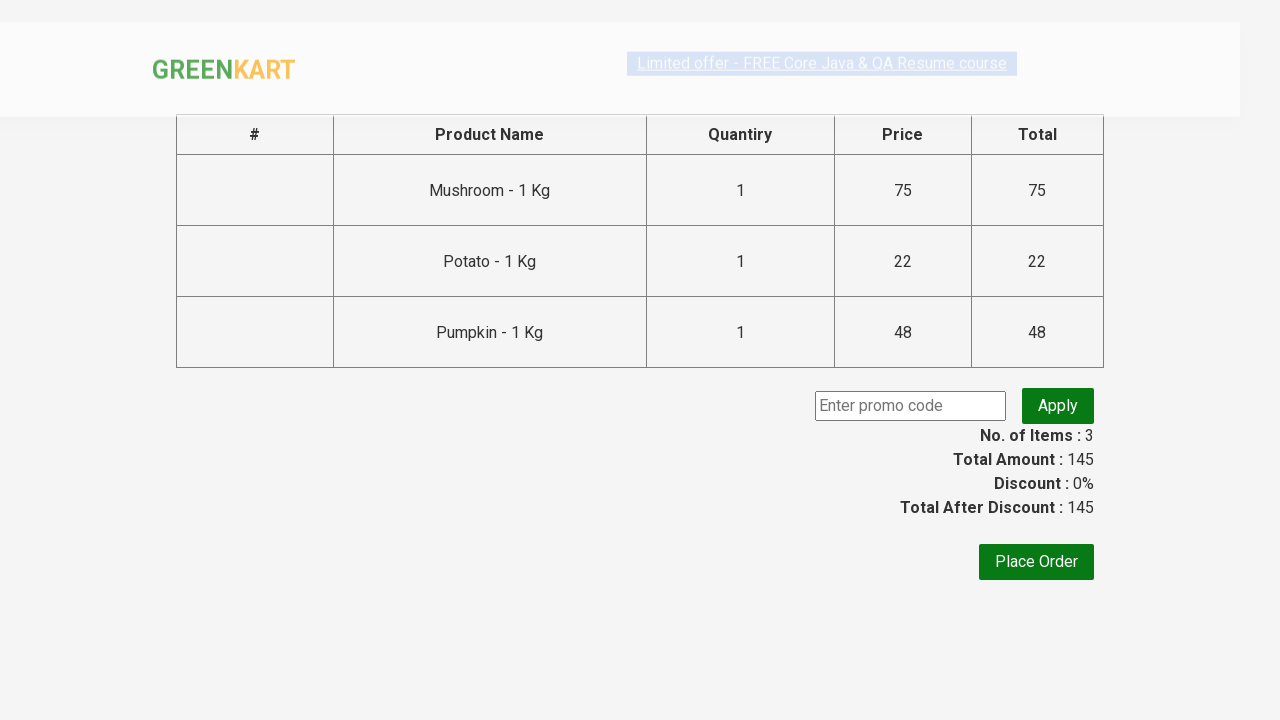

Entered promo code 'rahulshettyacademy' on .promoCode
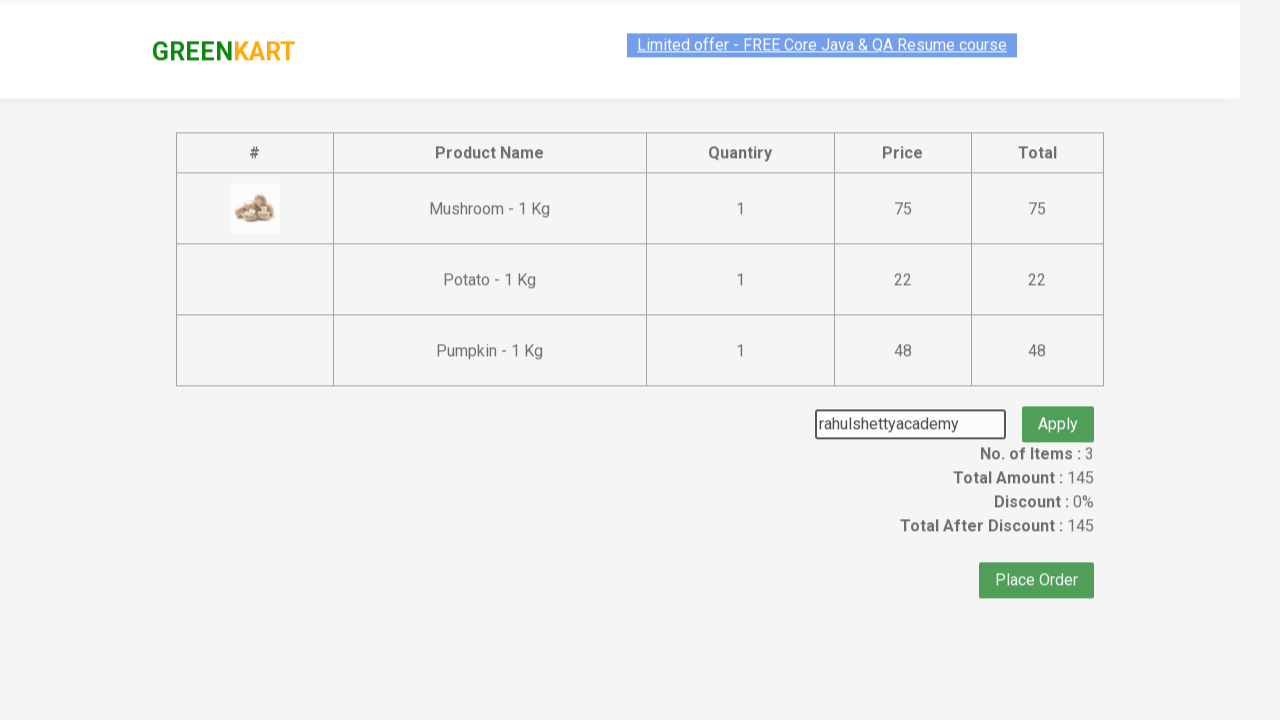

Clicked apply promo button at (1058, 406) on .promoBtn
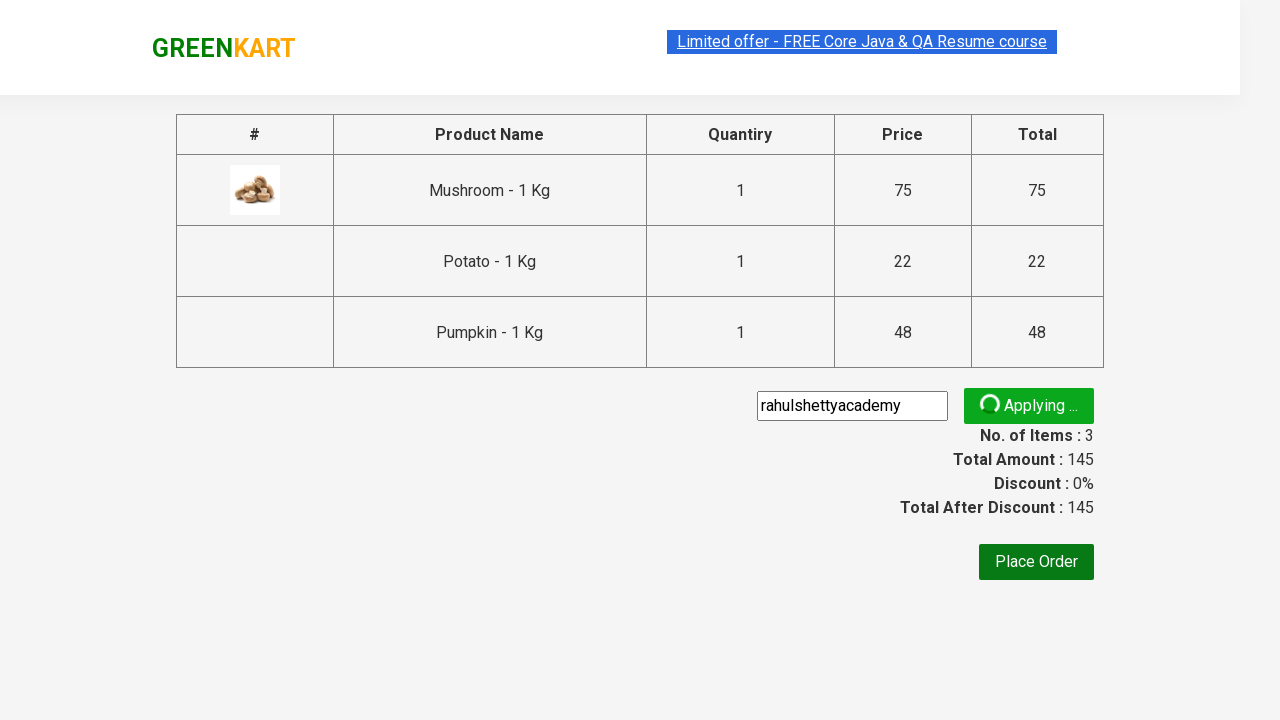

Promo info message appeared
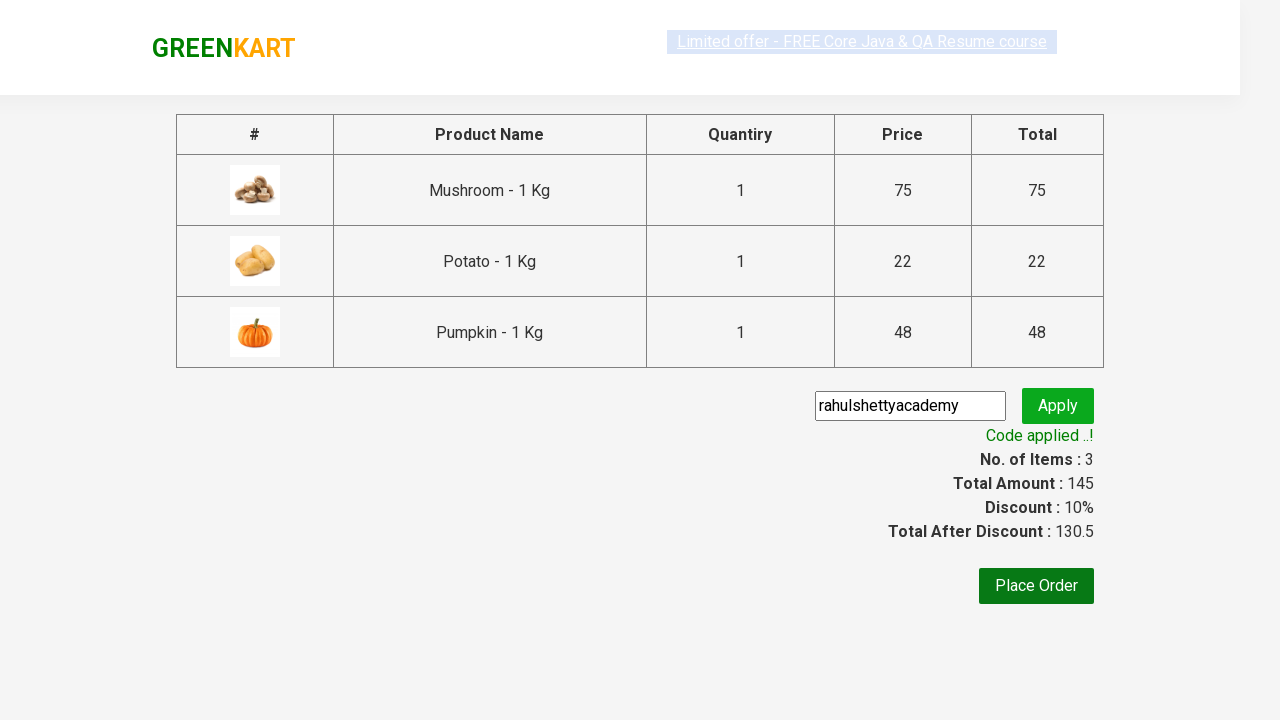

Retrieved promo message: Code applied ..!
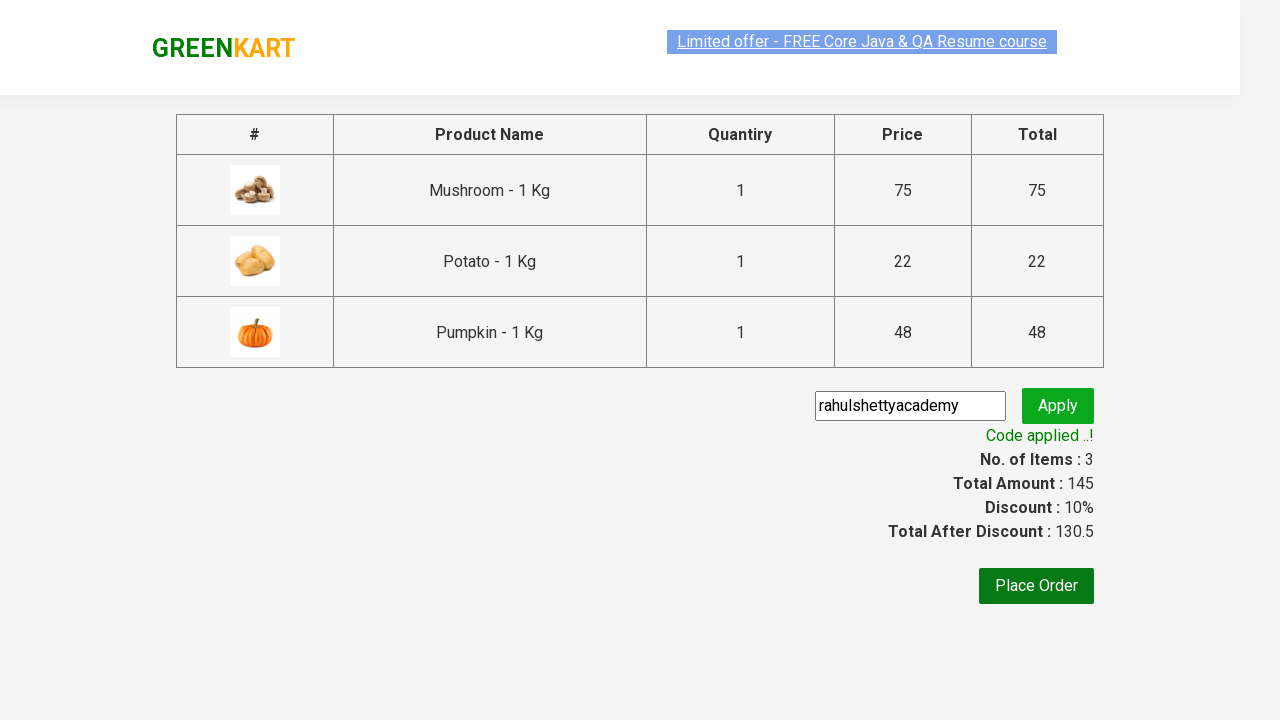

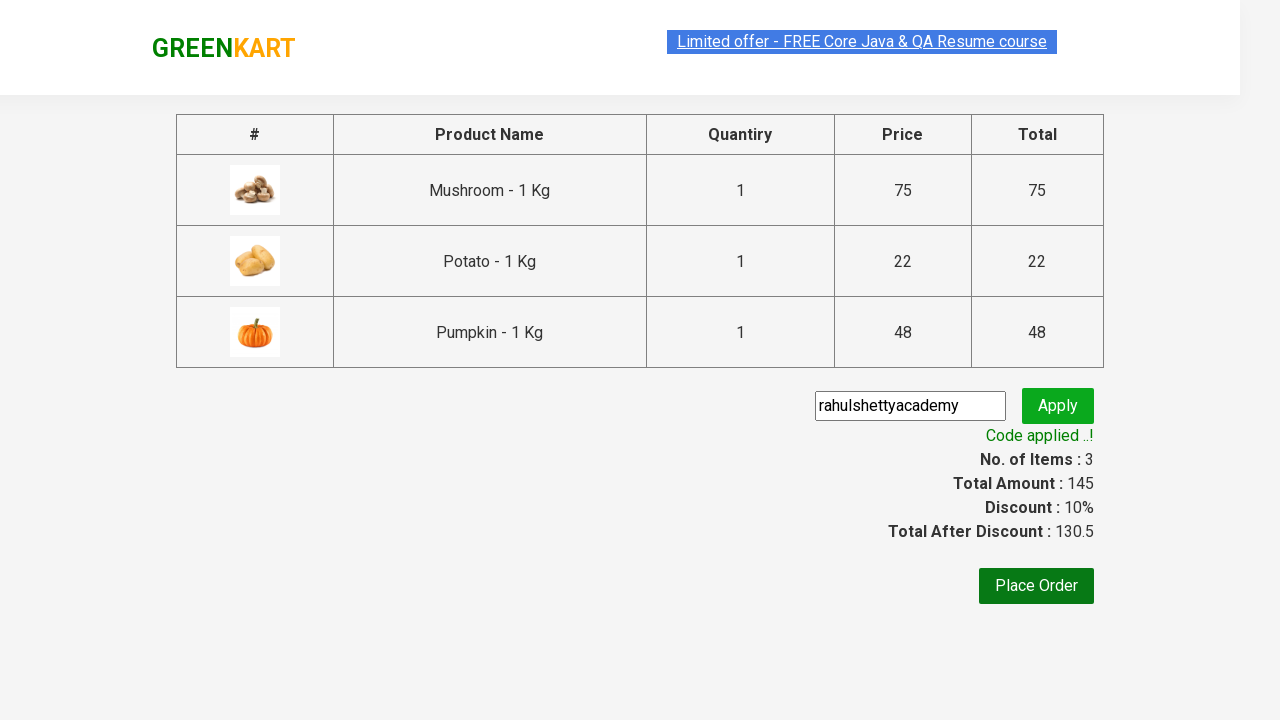